Tests that the input field is cleared after adding a todo item

Starting URL: https://demo.playwright.dev/todomvc

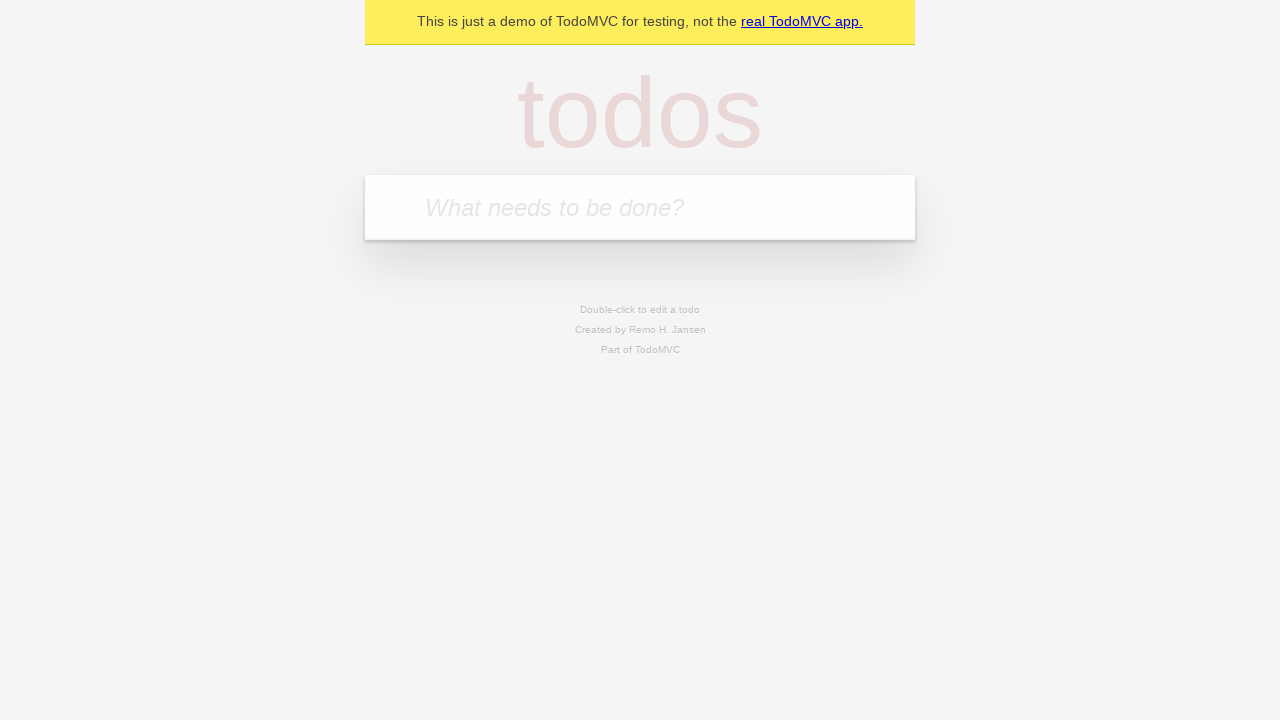

Located the todo input field with placeholder 'What needs to be done?'
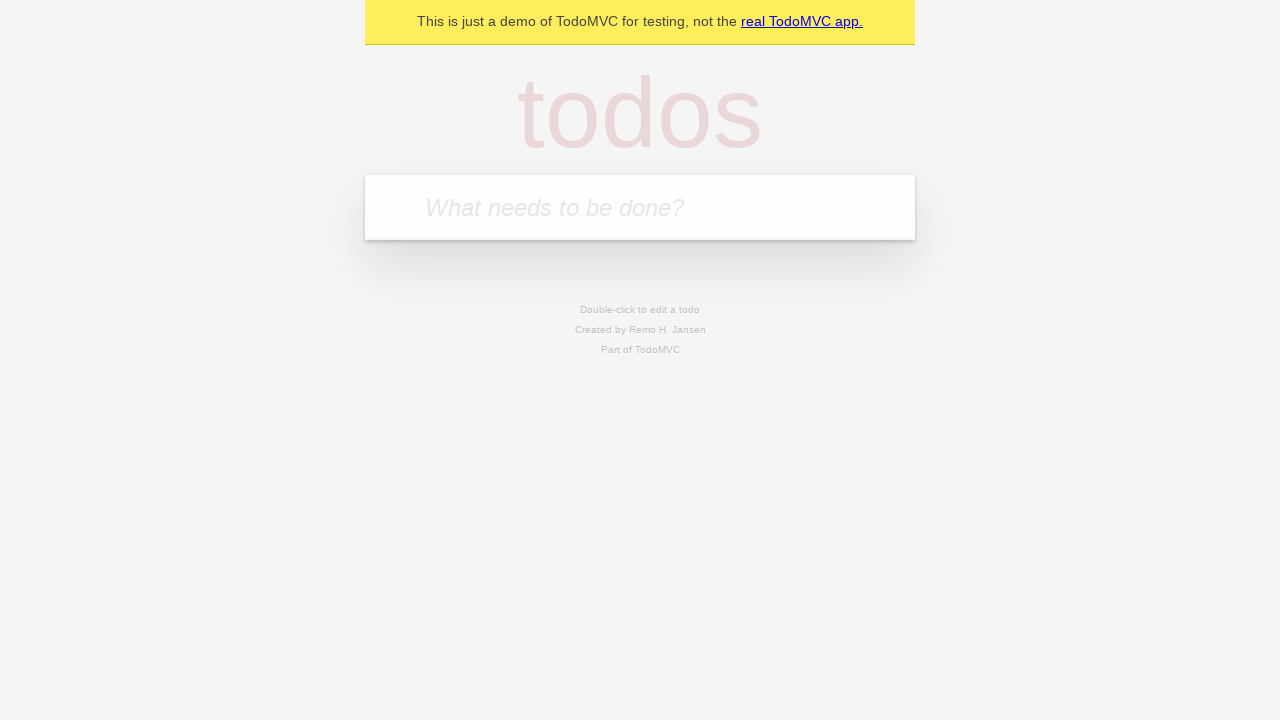

Filled todo input field with 'buy some cheese' on internal:attr=[placeholder="What needs to be done?"i]
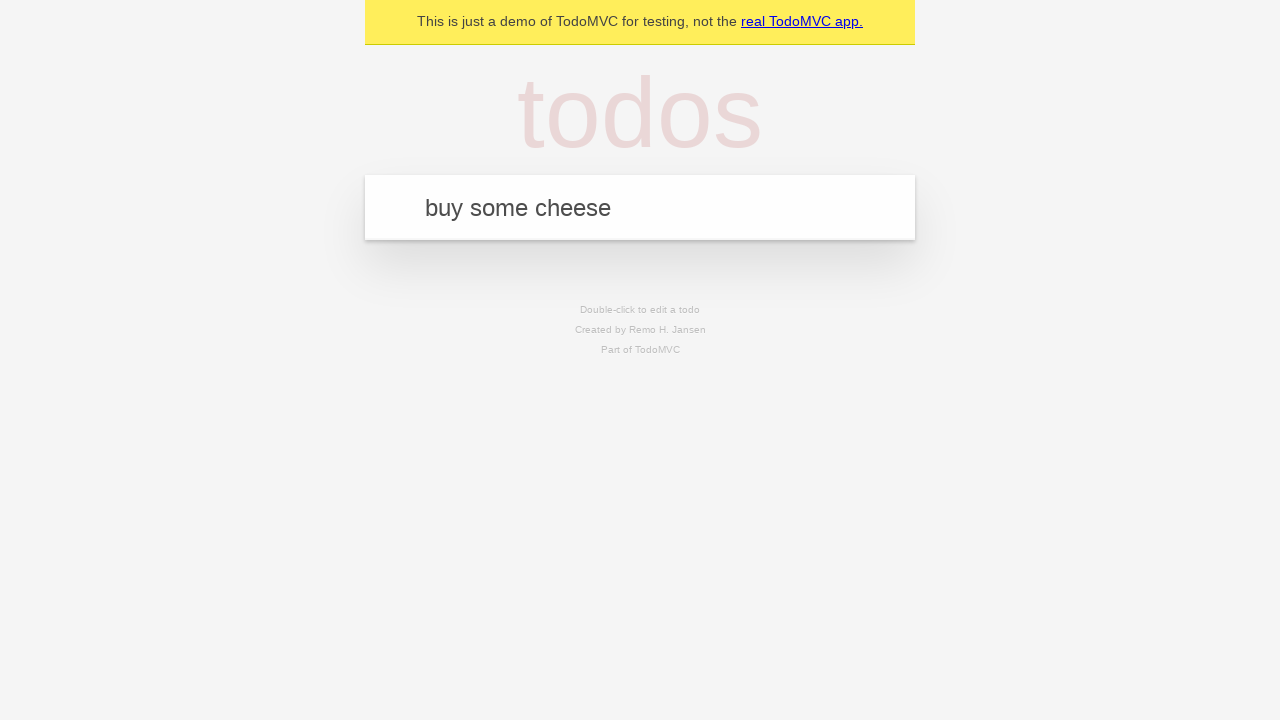

Pressed Enter to submit the todo item on internal:attr=[placeholder="What needs to be done?"i]
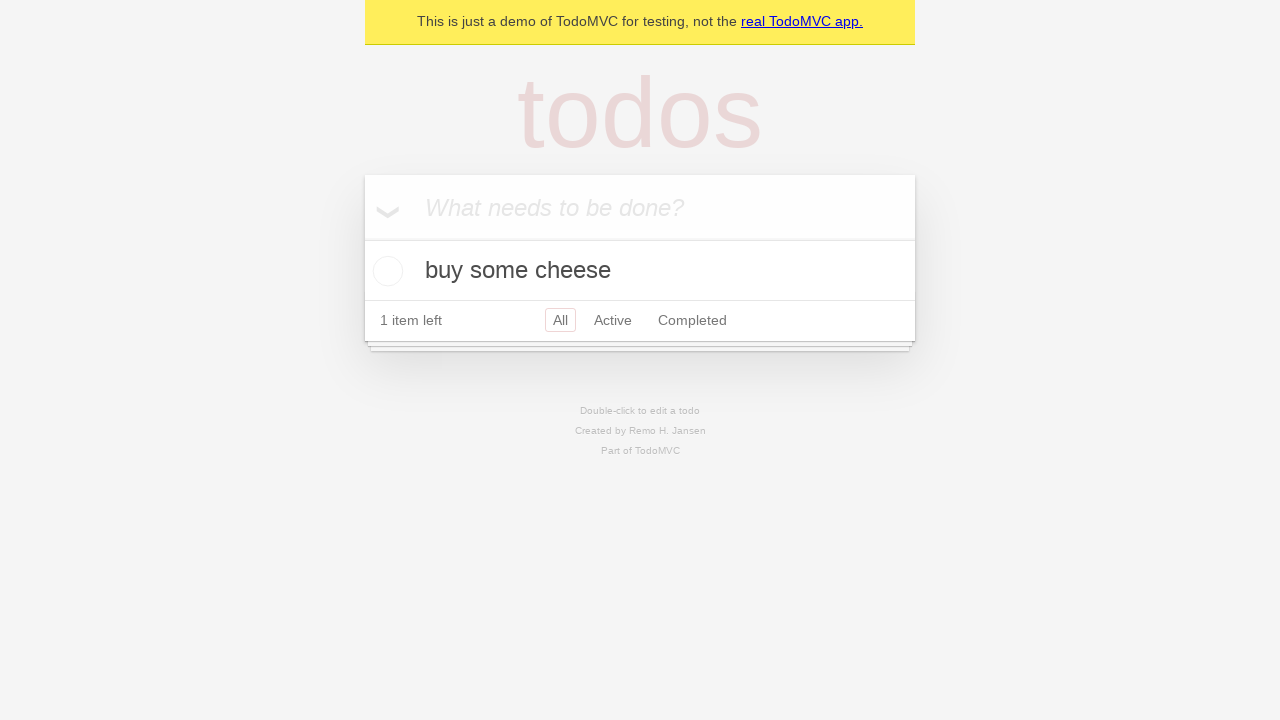

Waited for todo item to be added to the list
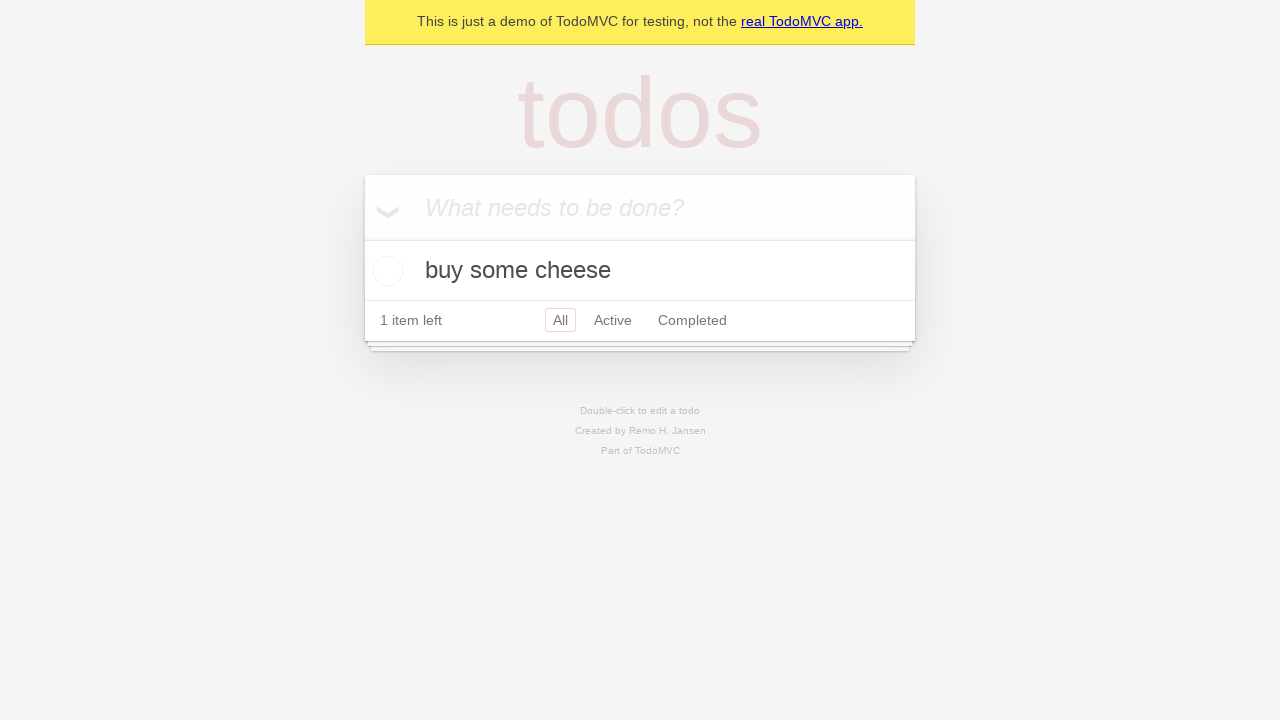

Verified that the input field was cleared after adding the todo item
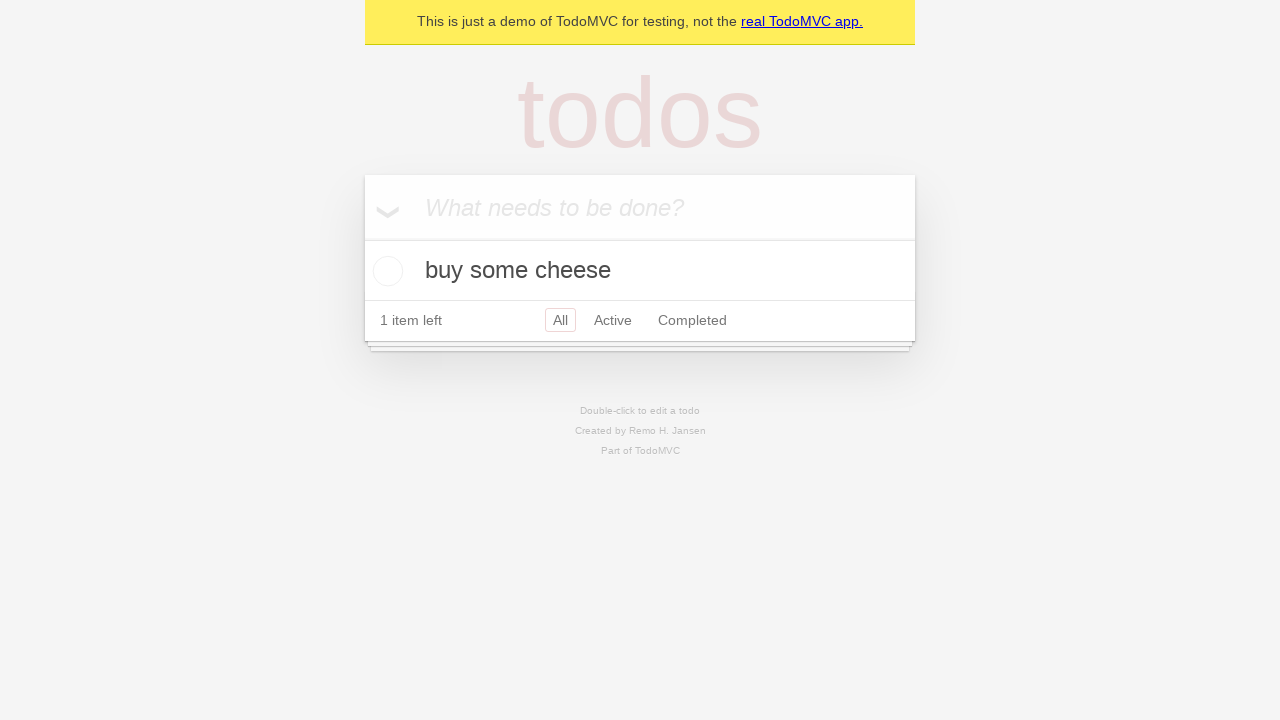

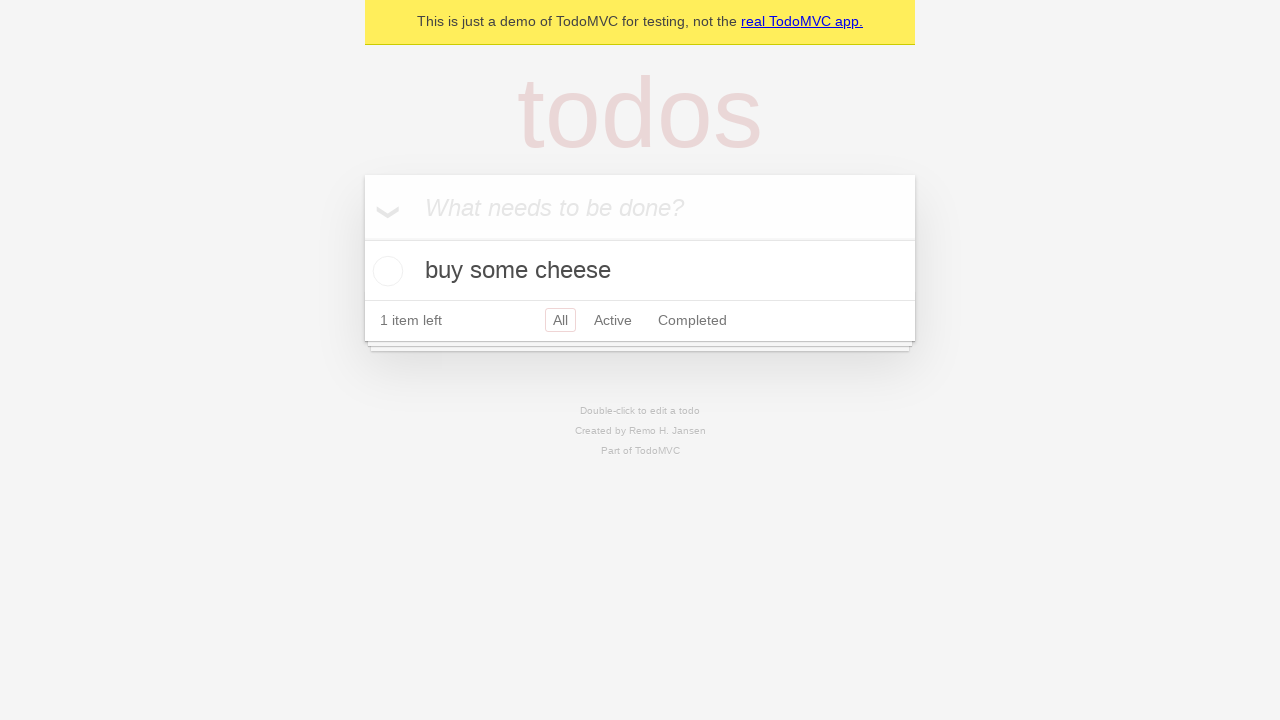